Tests browser window/tab handling by clicking a button that opens a new tab

Starting URL: https://demoqa.com/browser-windows

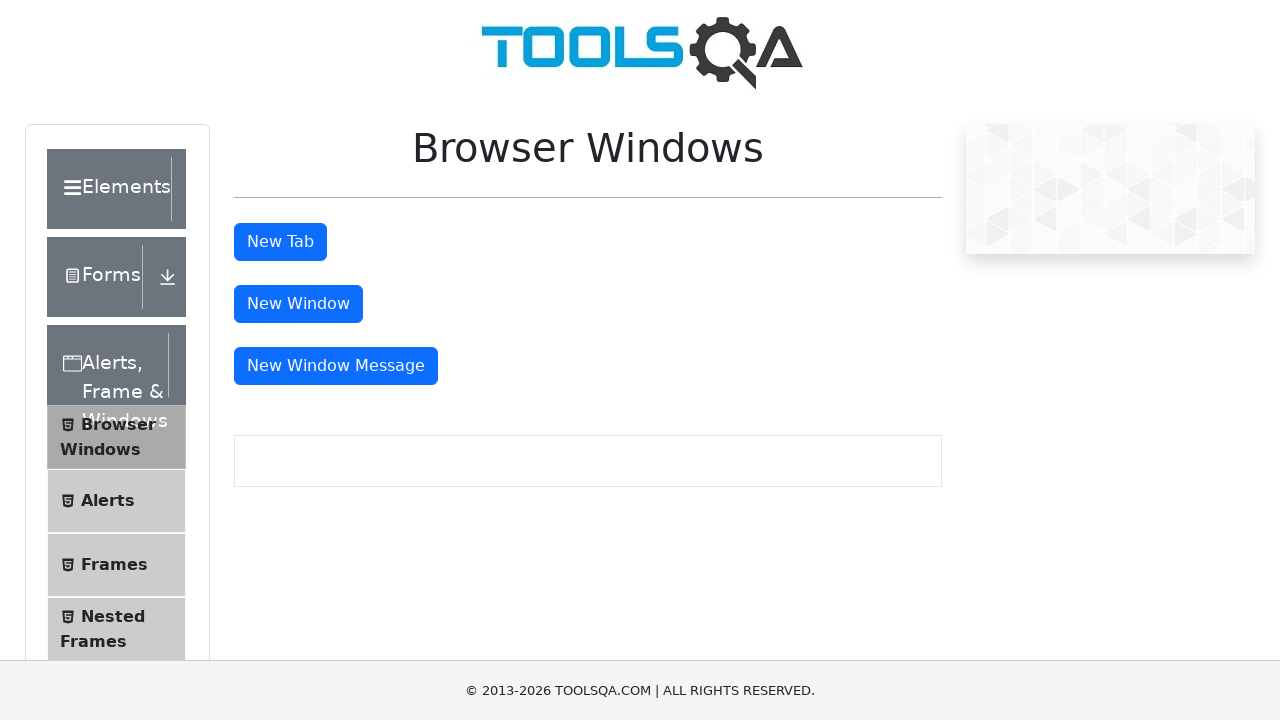

Clicked button to open new tab at (280, 242) on #tabButton
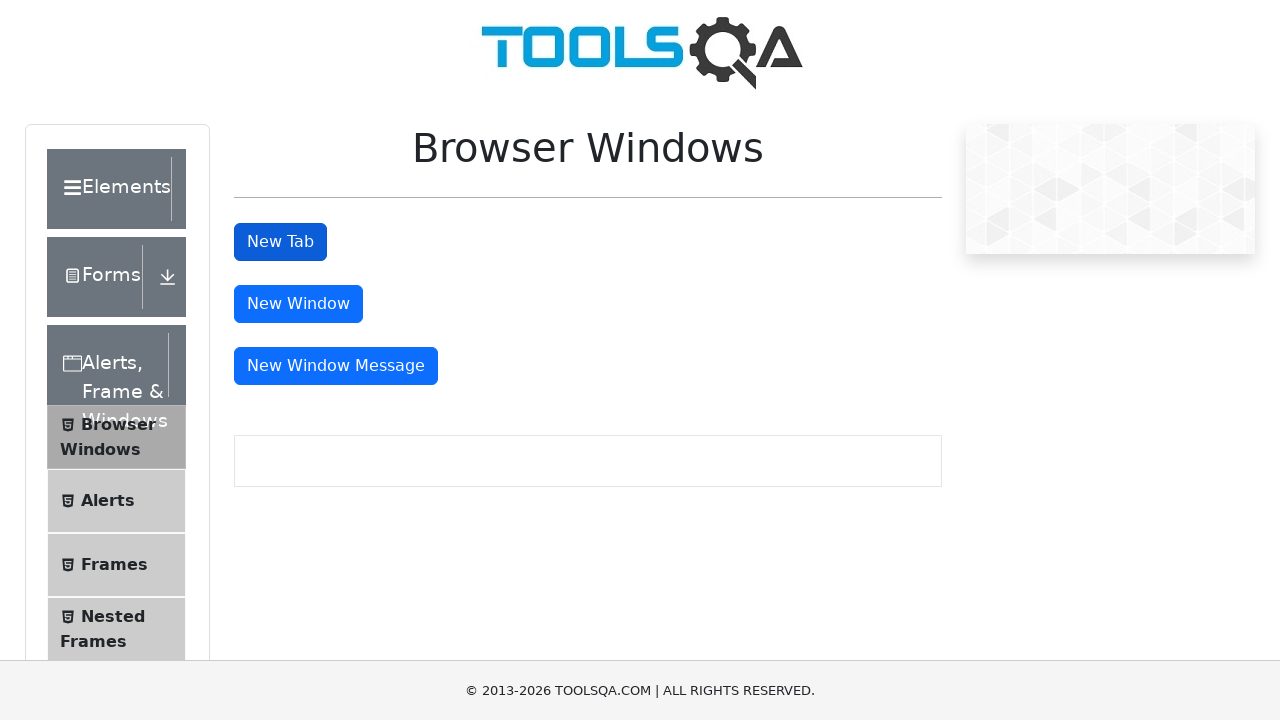

Retrieved all open pages/tabs in the context
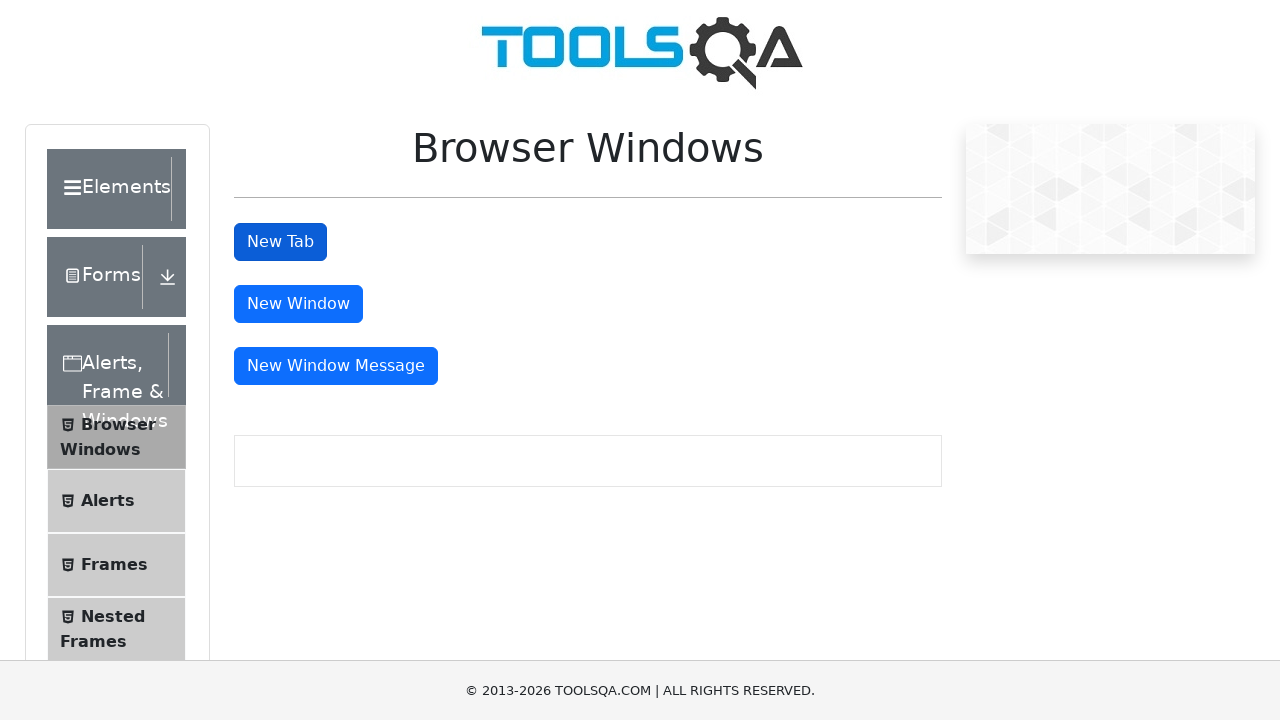

Switched to the new tab (last opened)
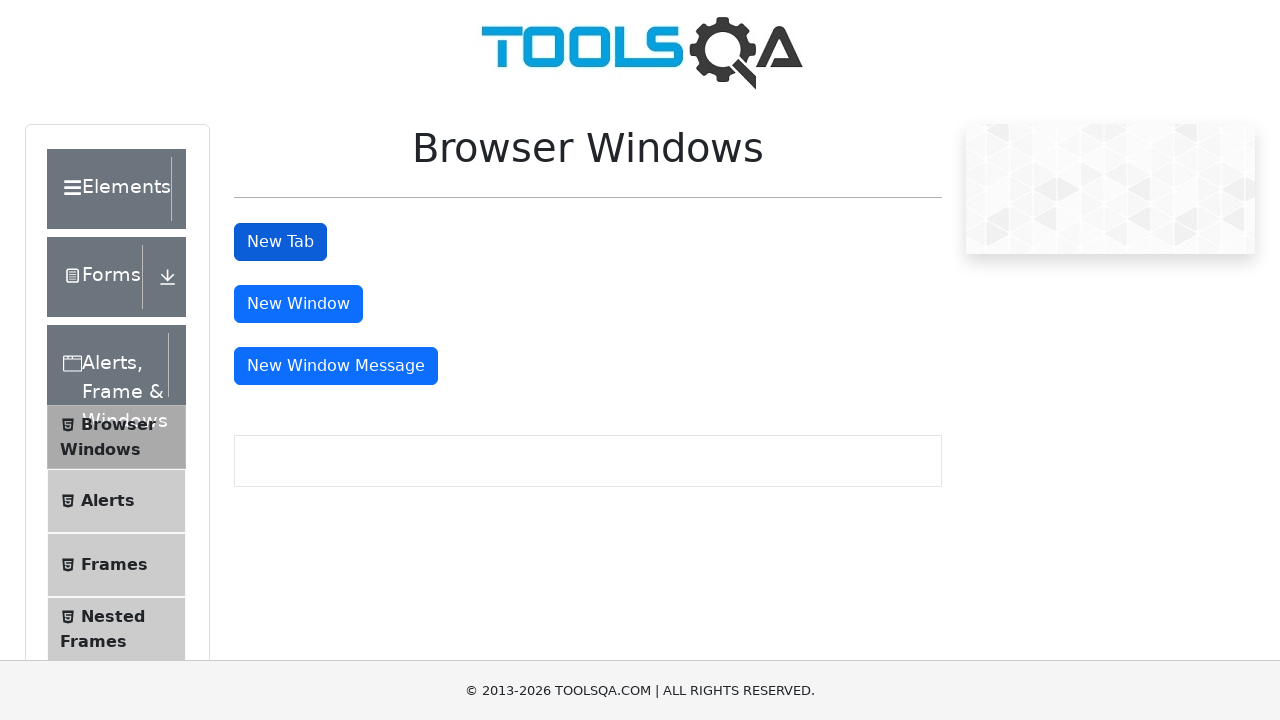

Waited for the new tab to load
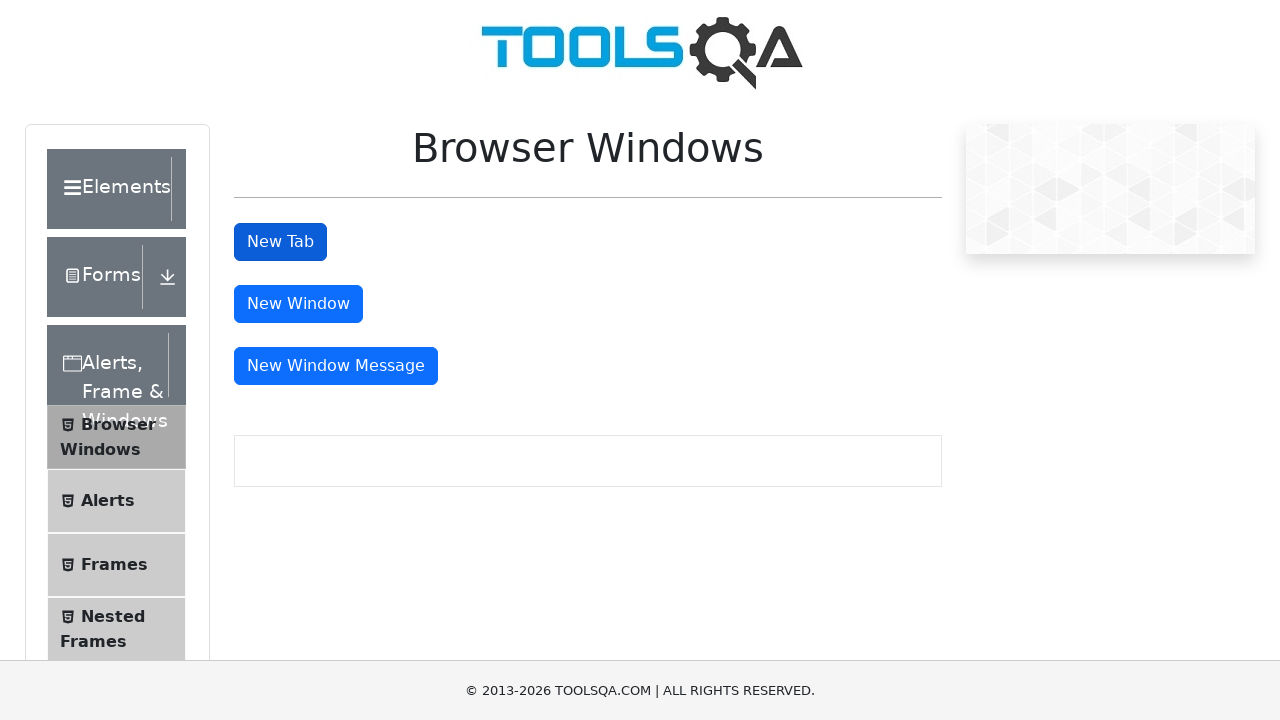

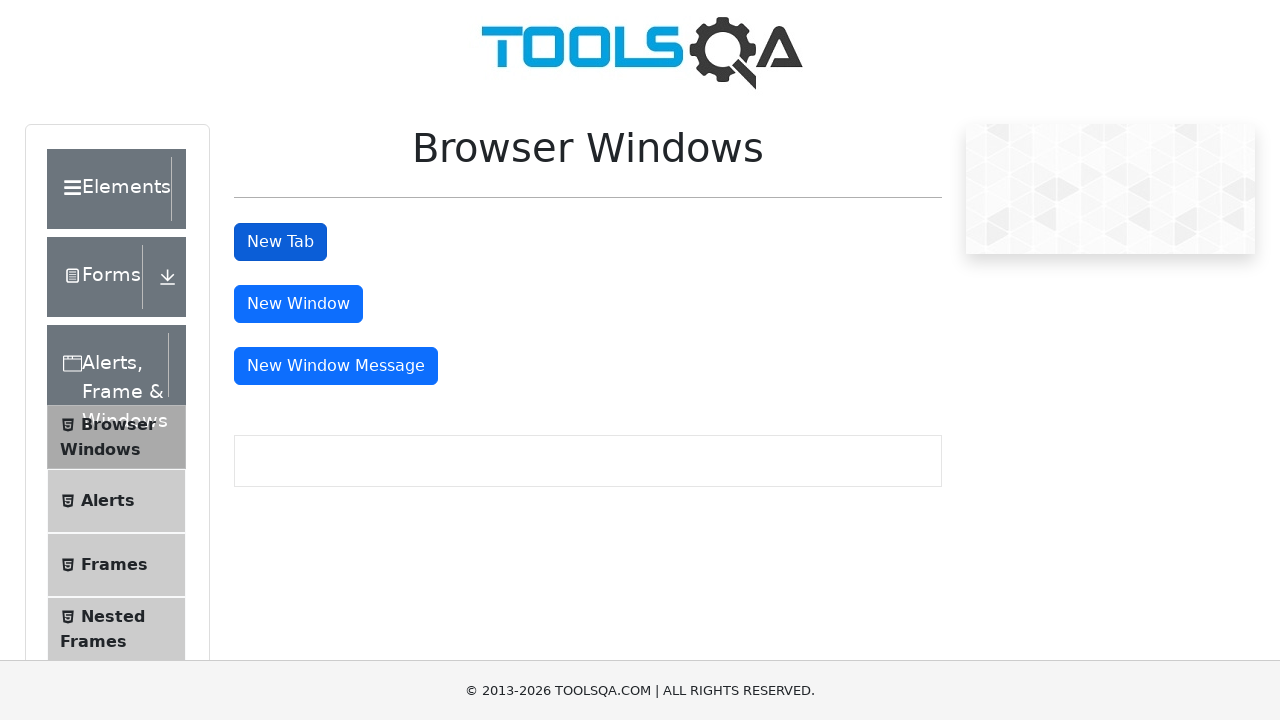